Tests selecting a radio button and checkbox on a Google Form and verifies both selections are applied

Starting URL: https://docs.google.com/forms/d/e/1FAIpQLSfiypnd69zhuDkjKgqvpID9kwO29UCzeCVrGGtbNPZXQok0jA/viewform

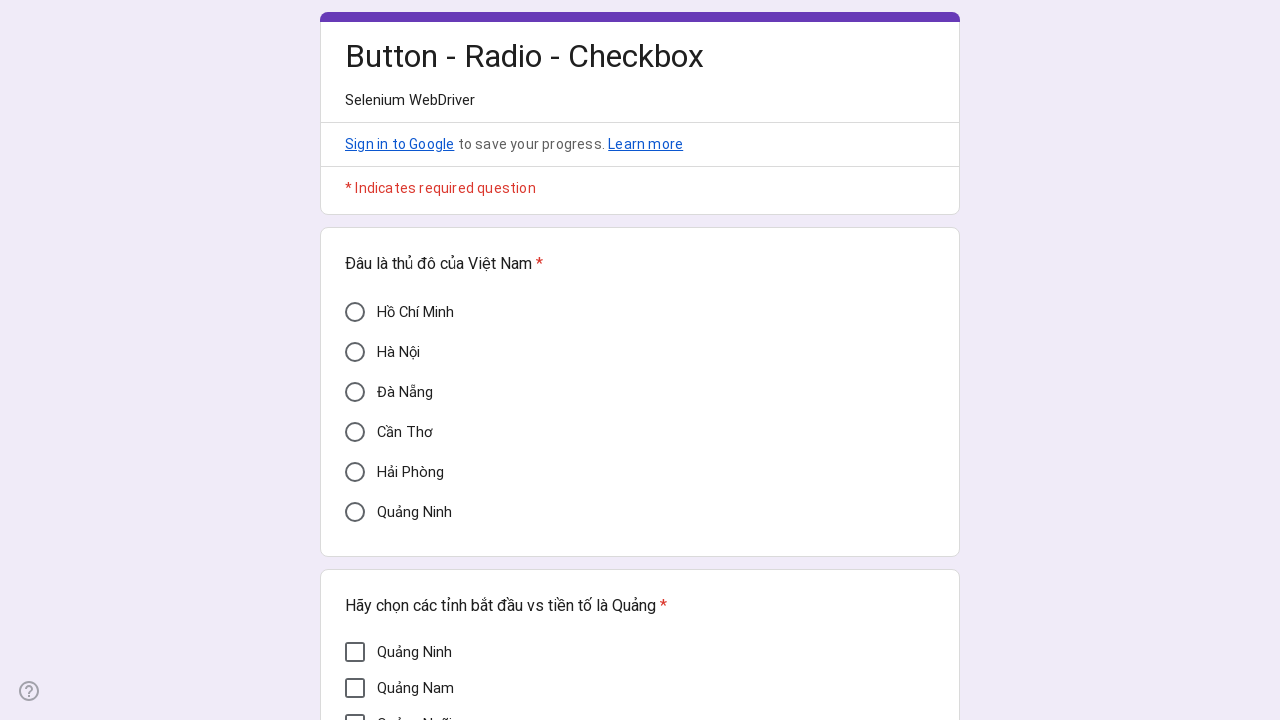

Waited 2 seconds for page to load
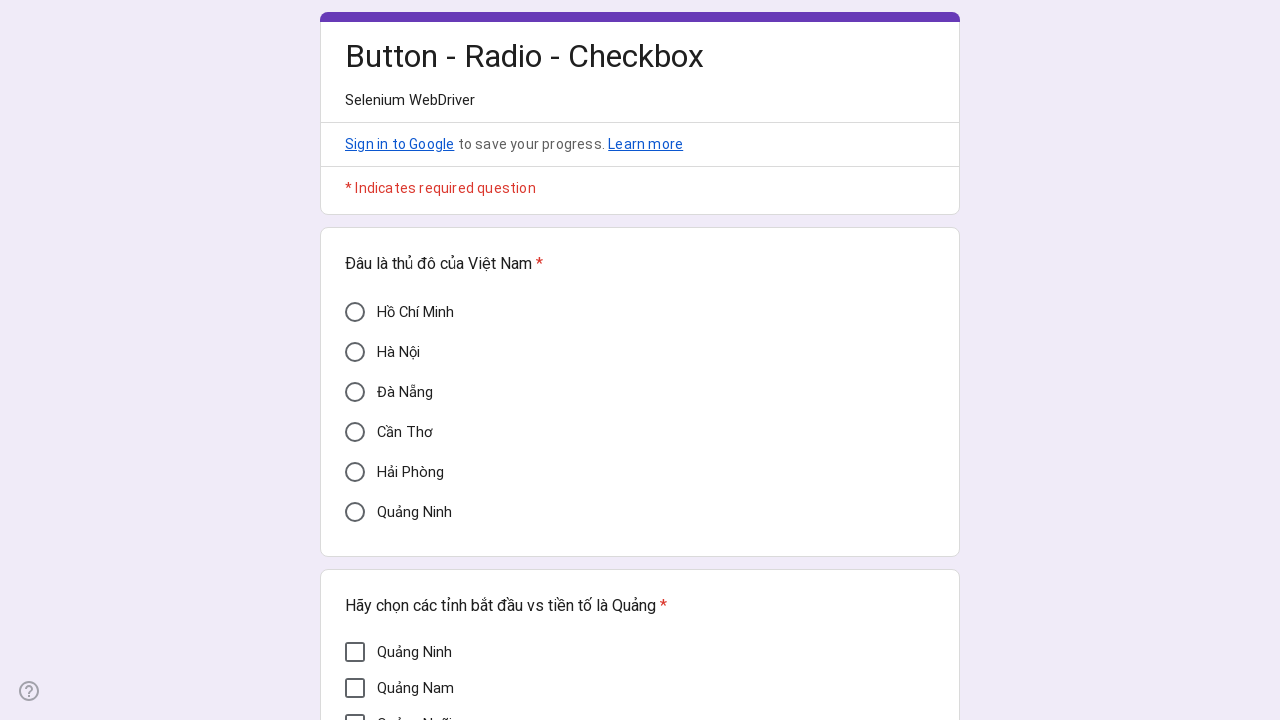

Located radio button for 'Đà Nẵng'
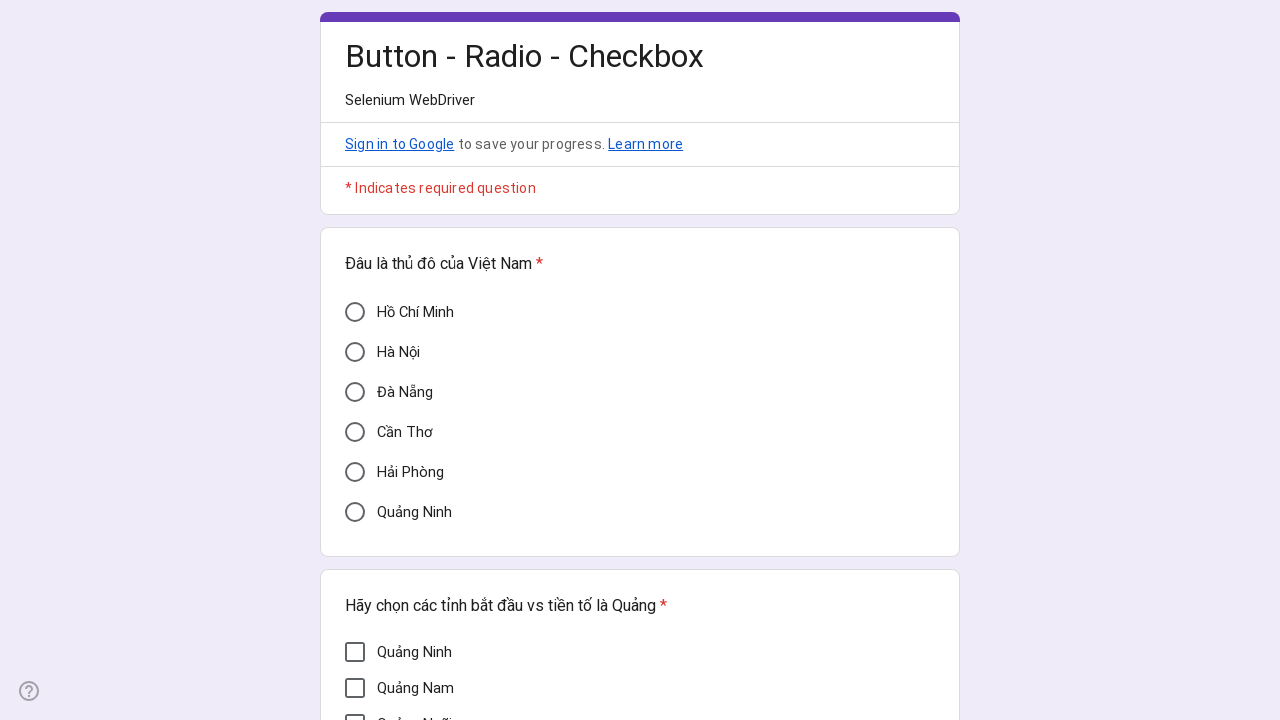

Clicked radio button for 'Đà Nẵng' using JavaScript
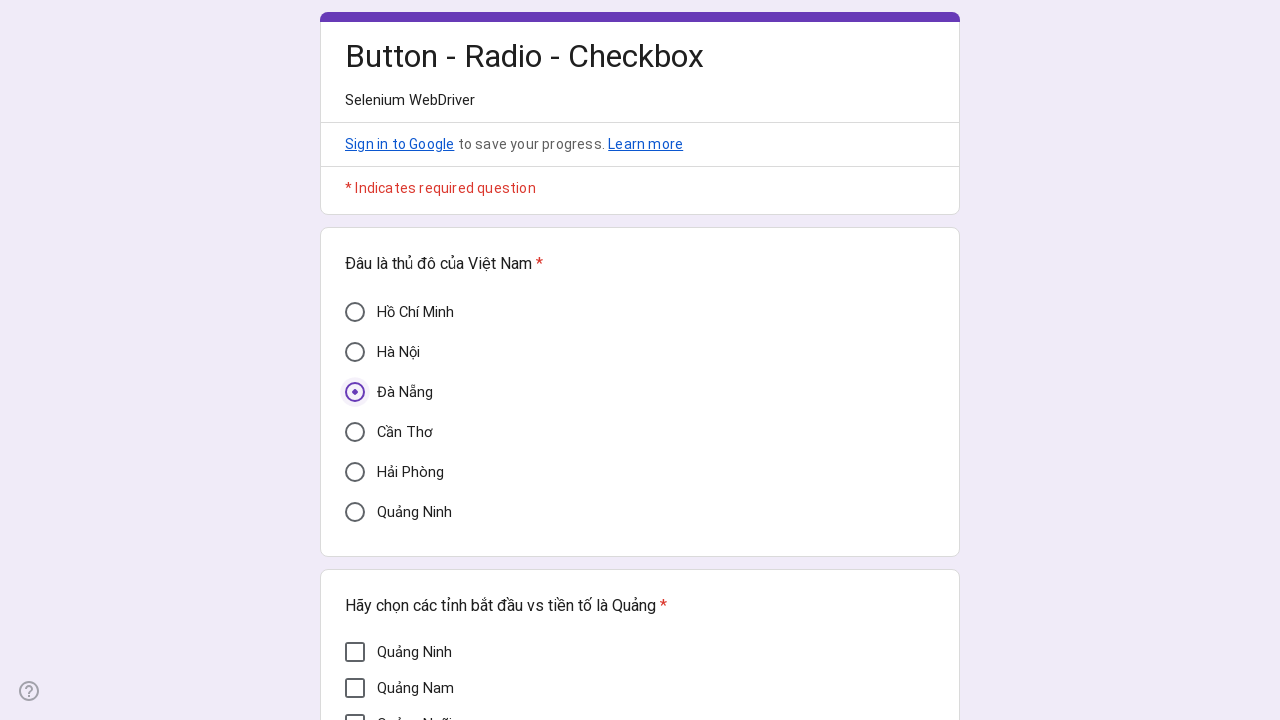

Waited 2 seconds after selecting radio button
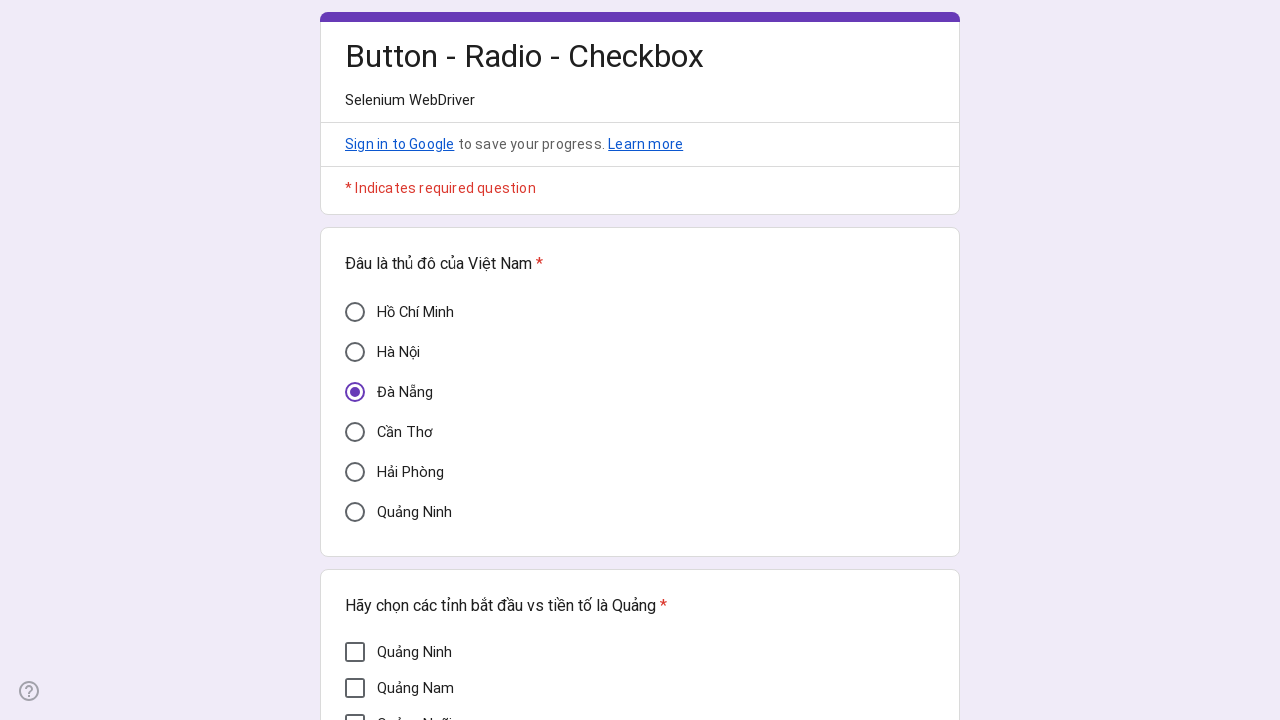

Located checkbox for 'Quảng Bình'
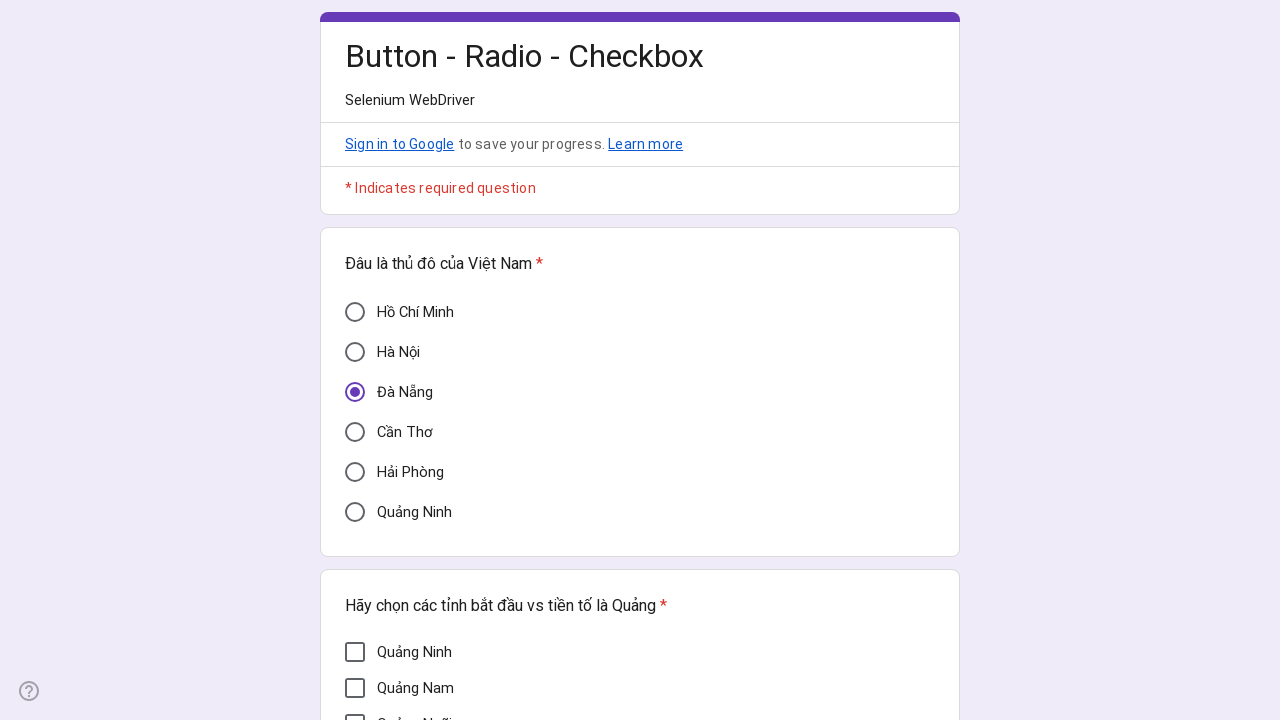

Clicked checkbox for 'Quảng Bình' using JavaScript
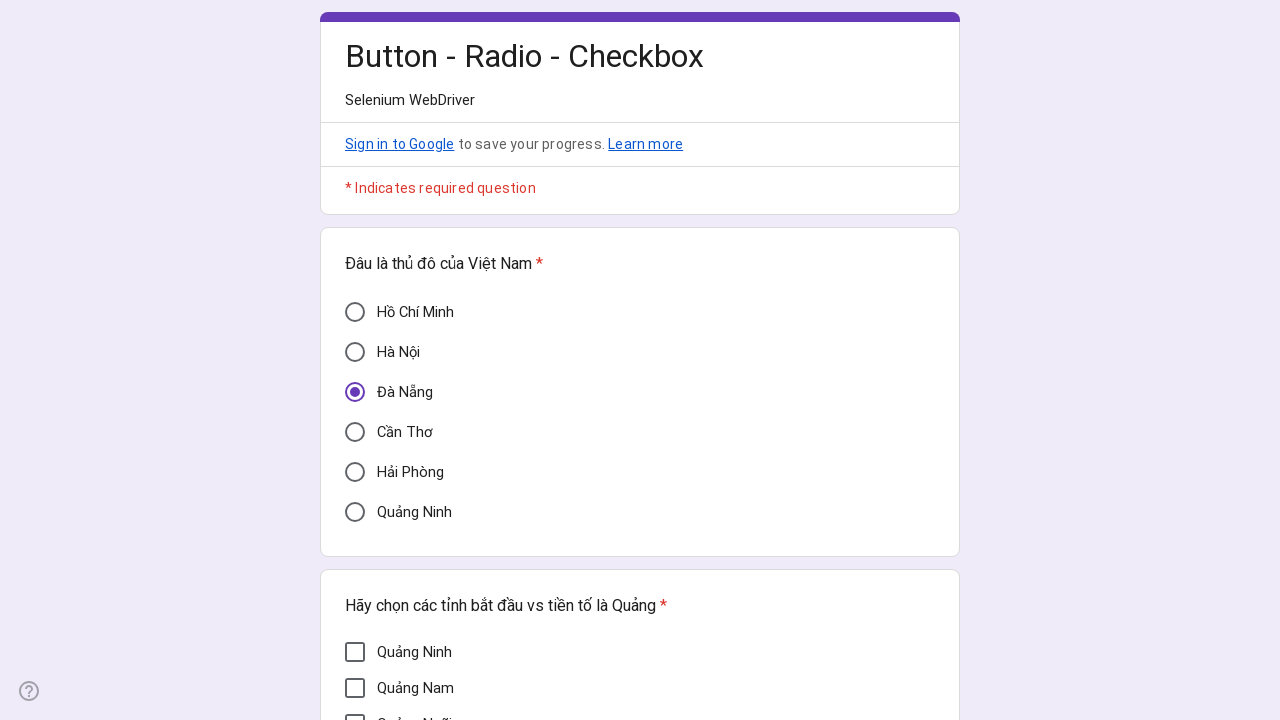

Waited 2 seconds after selecting checkbox
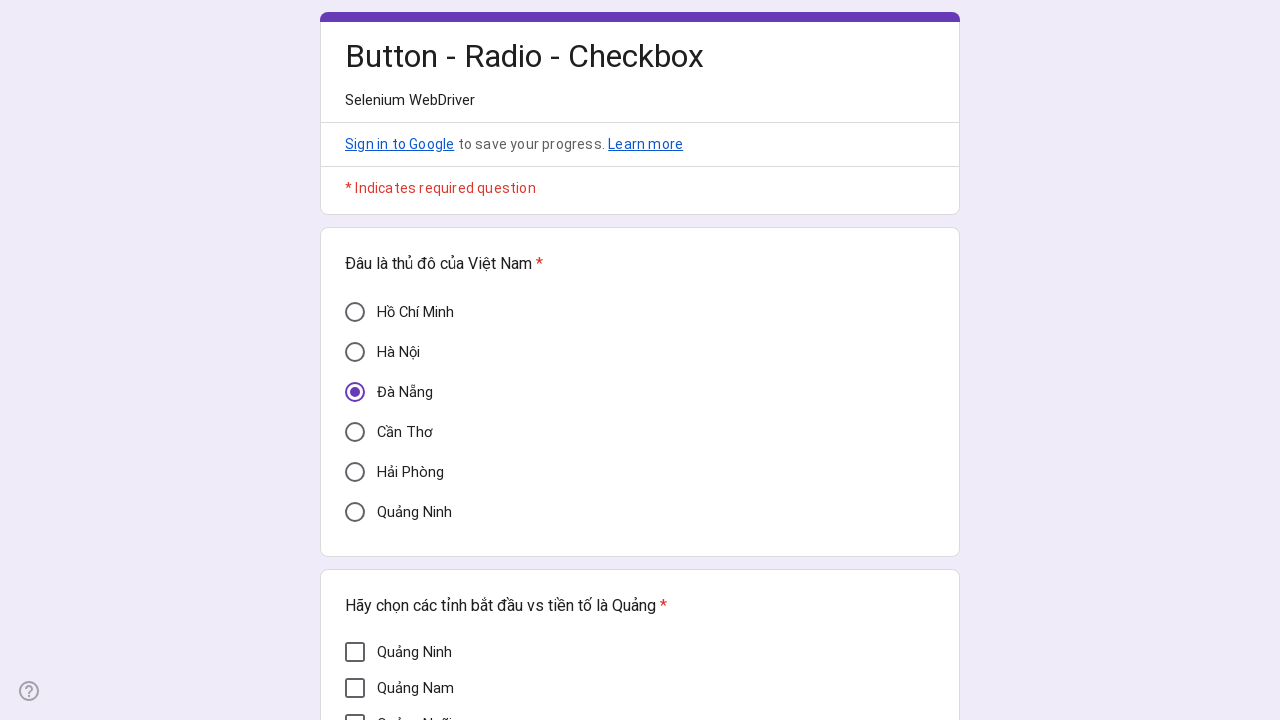

Verified radio button 'Đà Nẵng' is selected
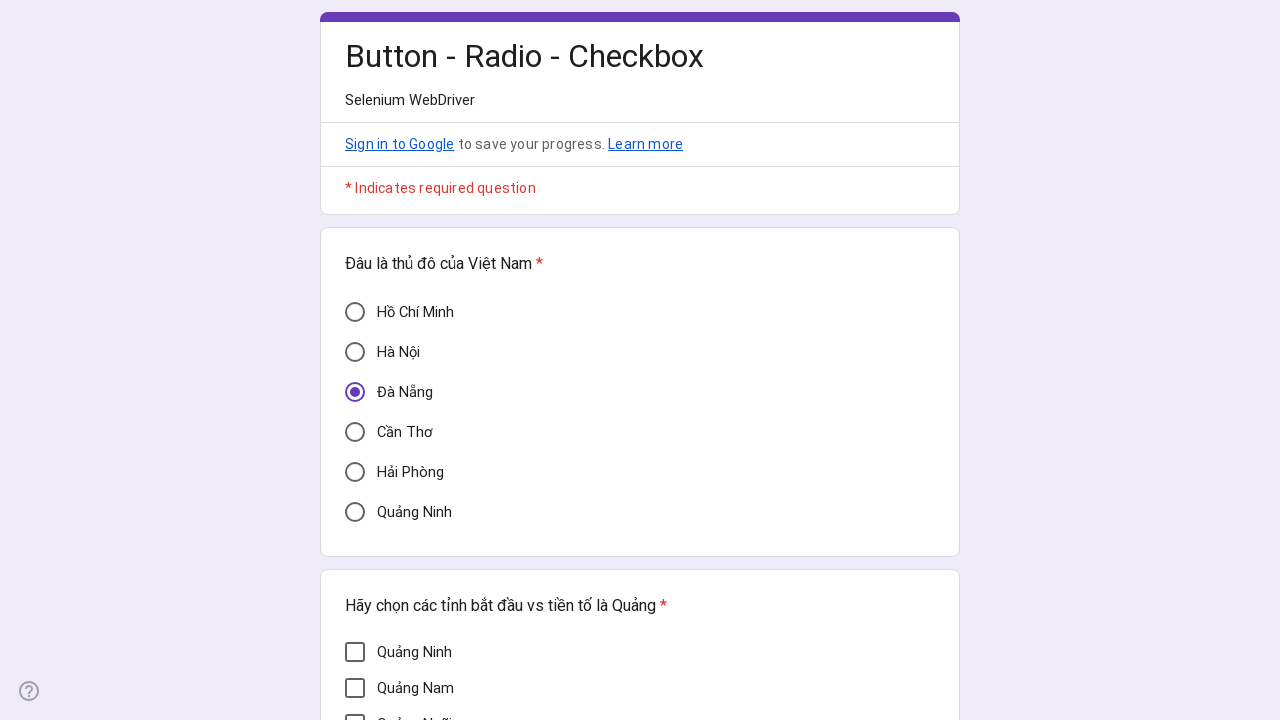

Verified checkbox 'Quảng Bình' is selected
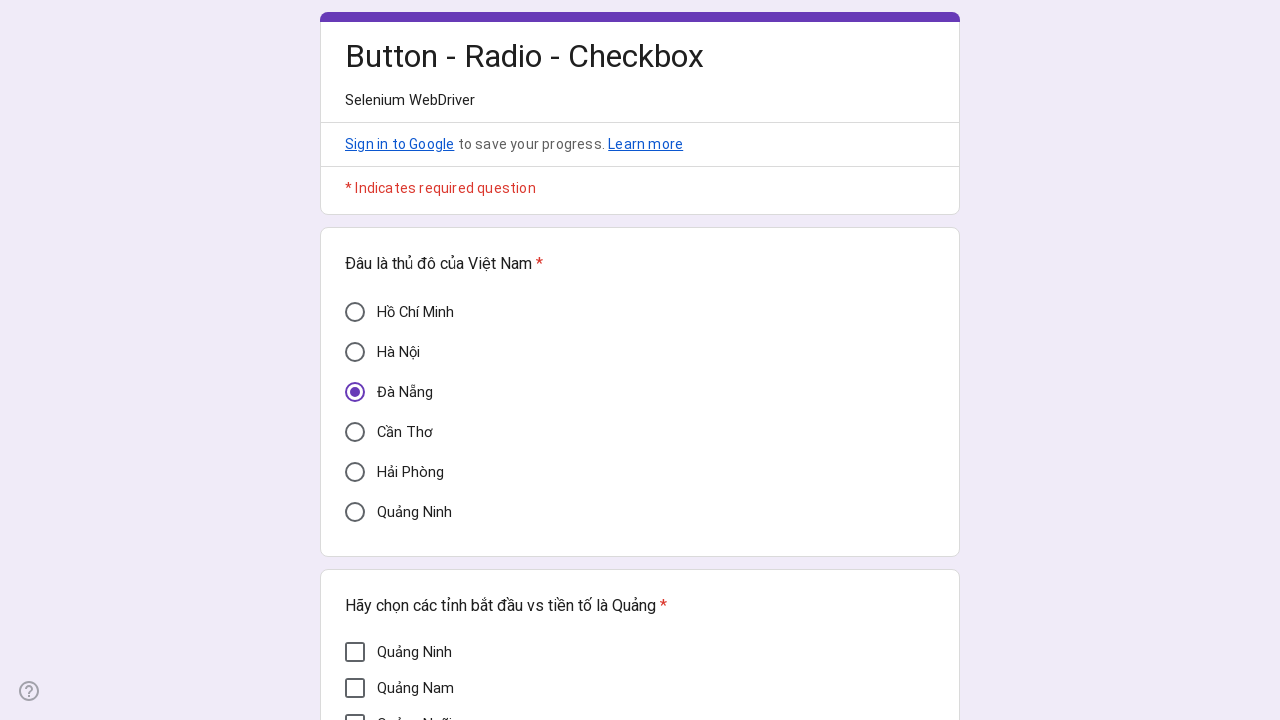

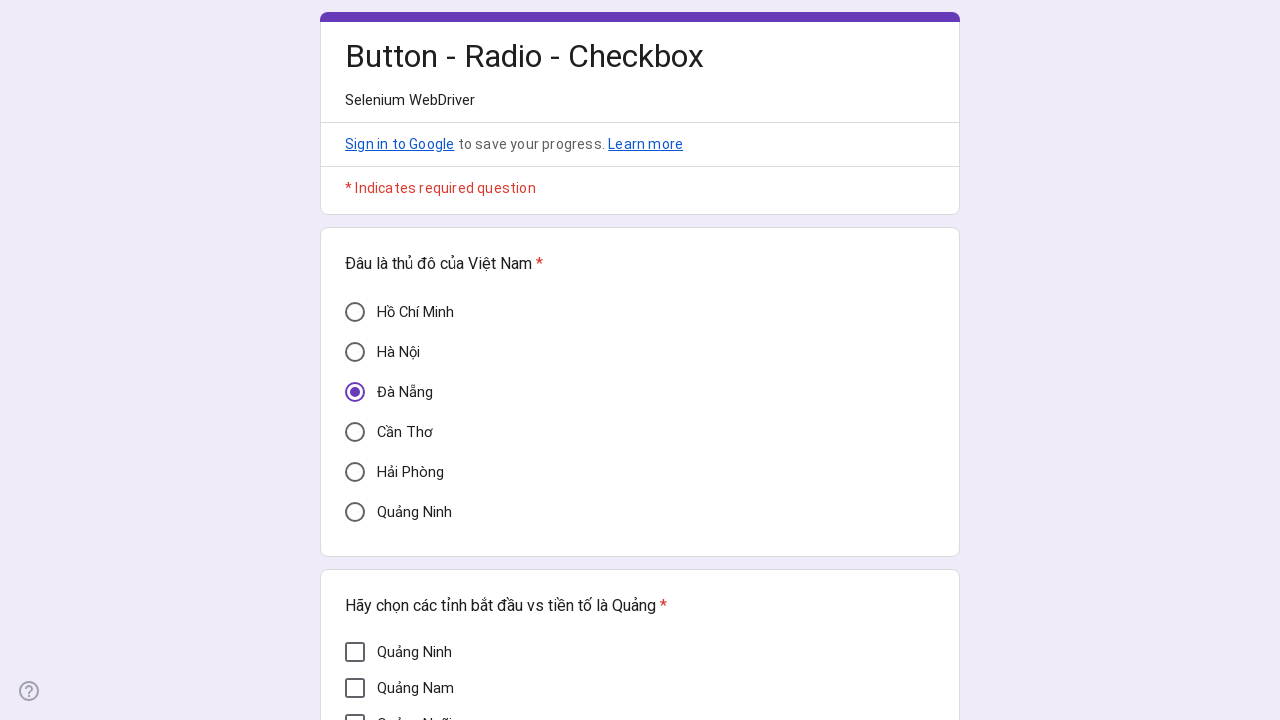